Tests JavaScript alert handling by clicking a button to trigger an alert, verifying the alert text, accepting it, and verifying the result message

Starting URL: https://testcenter.techproeducation.com/index.php?page=javascript-alerts

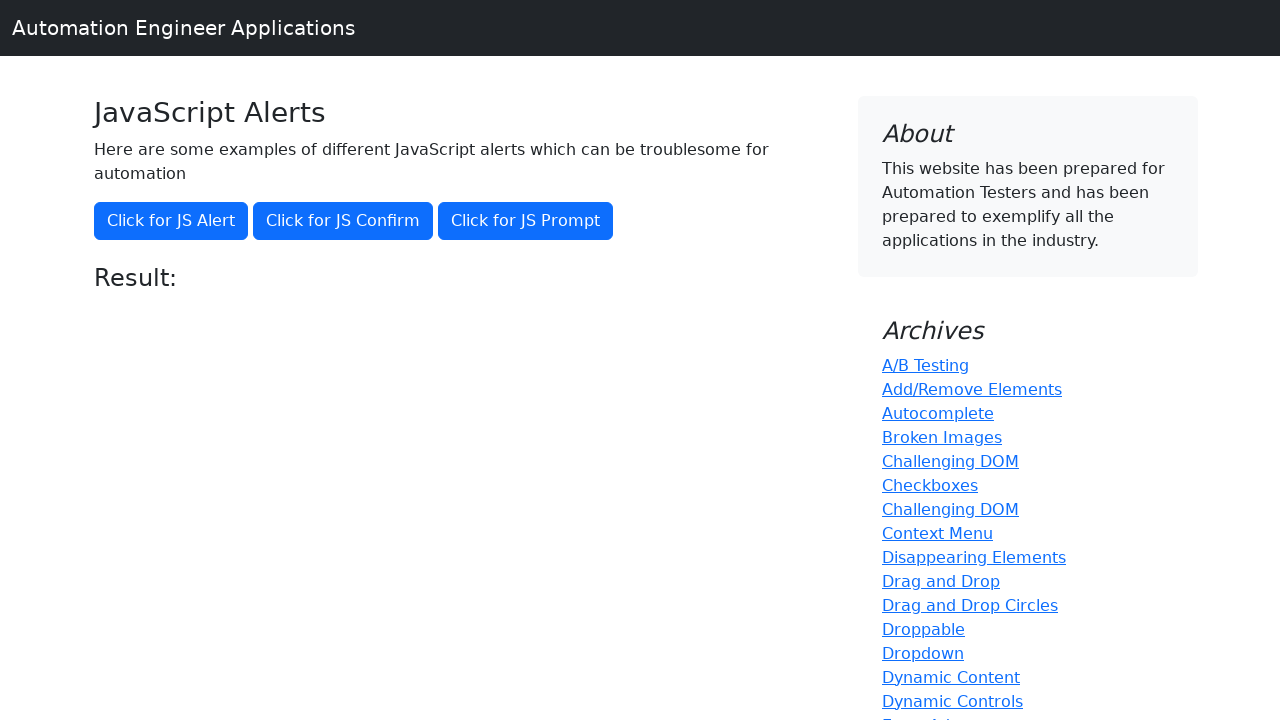

Clicked 'Click for JS Alert' button to trigger JavaScript alert at (171, 221) on xpath=//button[.='Click for JS Alert']
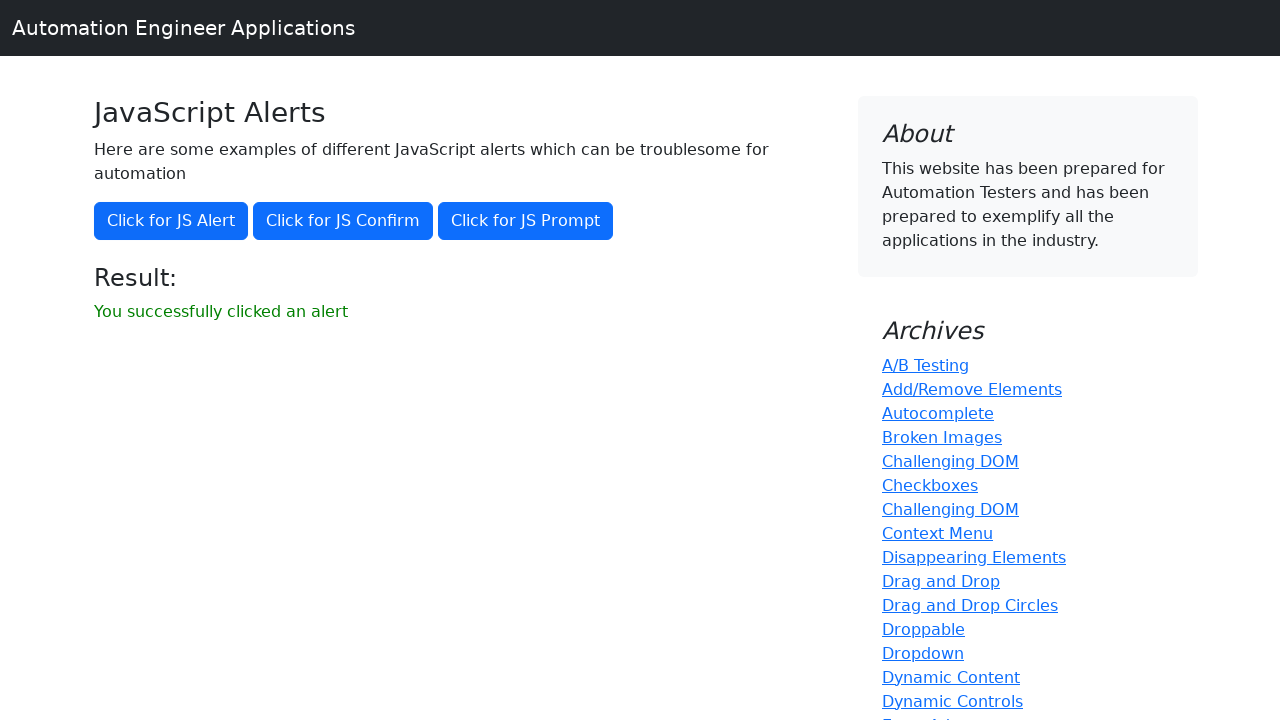

Located alert with text 'I am a JS Alert'
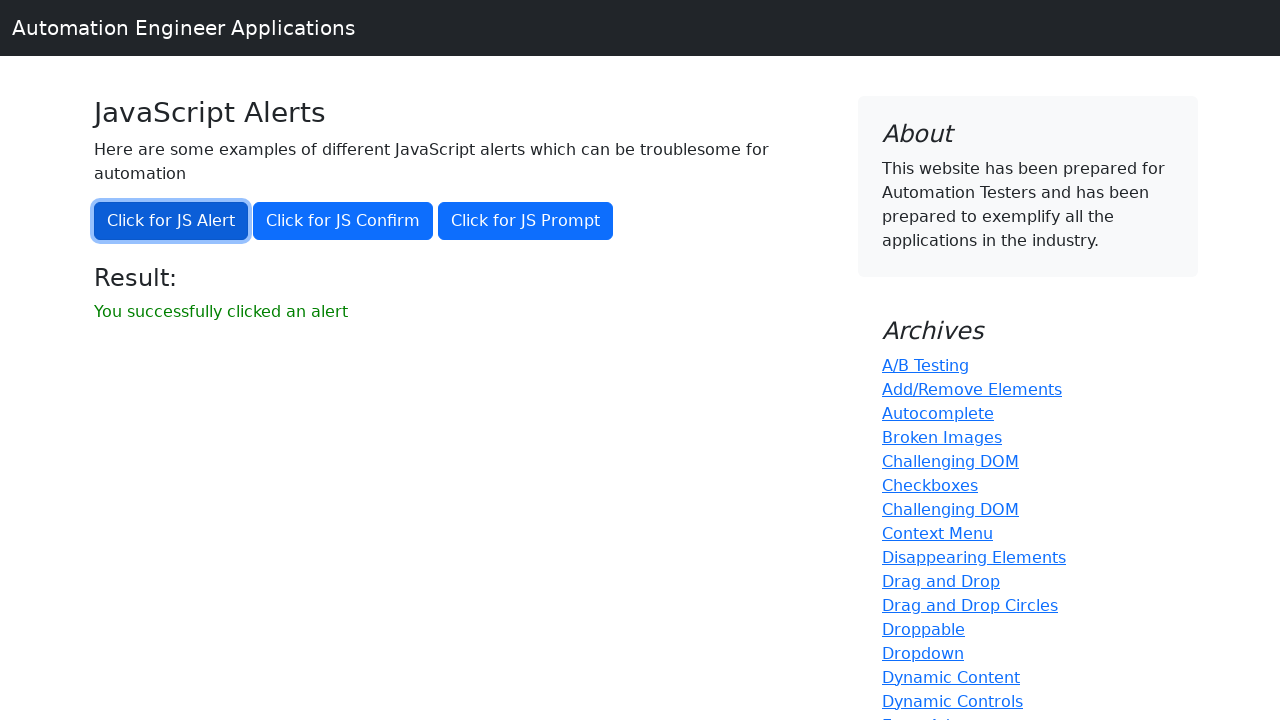

Set up dialog handler to accept alerts
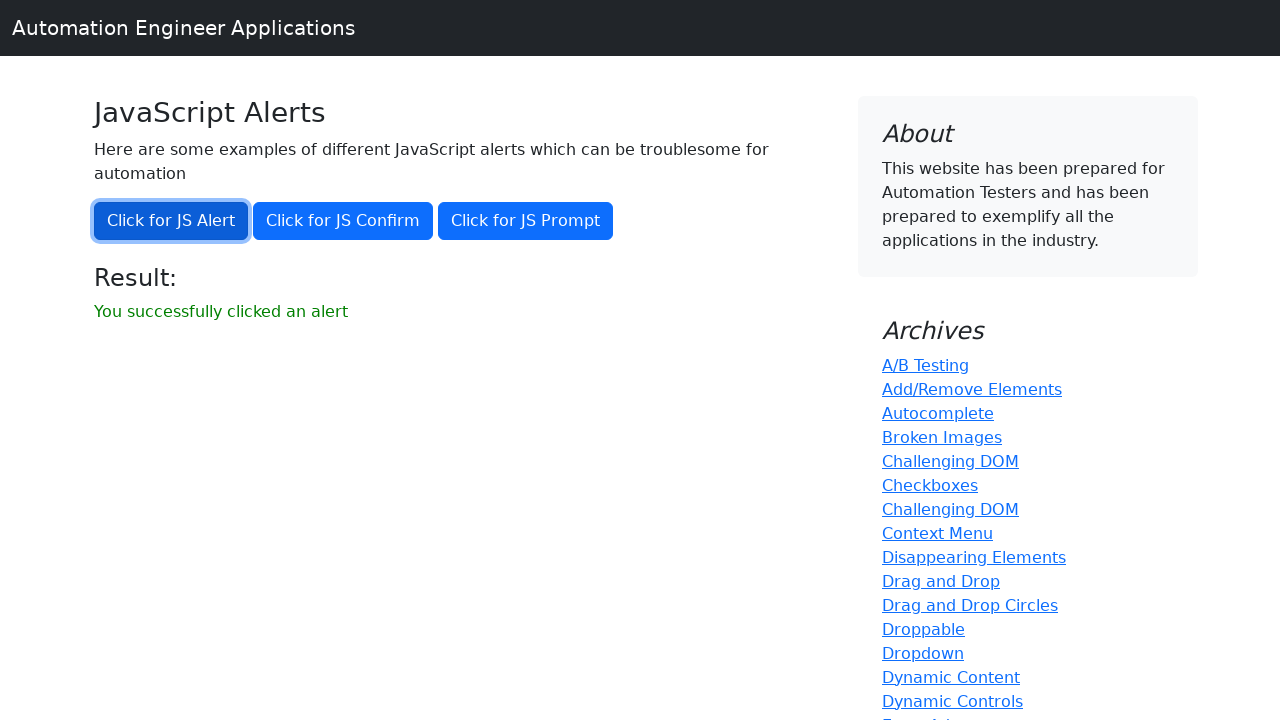

Clicked 'Click for JS Alert' button again to trigger alert at (171, 221) on xpath=//button[.='Click for JS Alert']
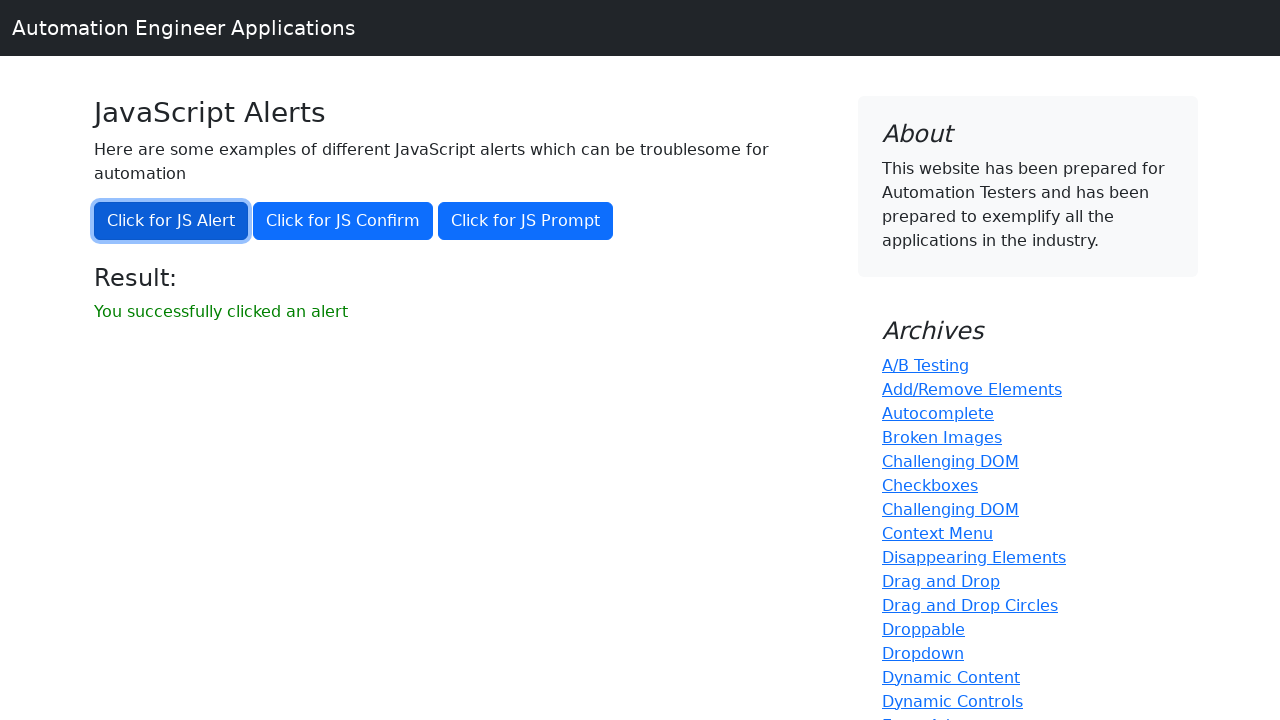

Result element appeared after accepting alert
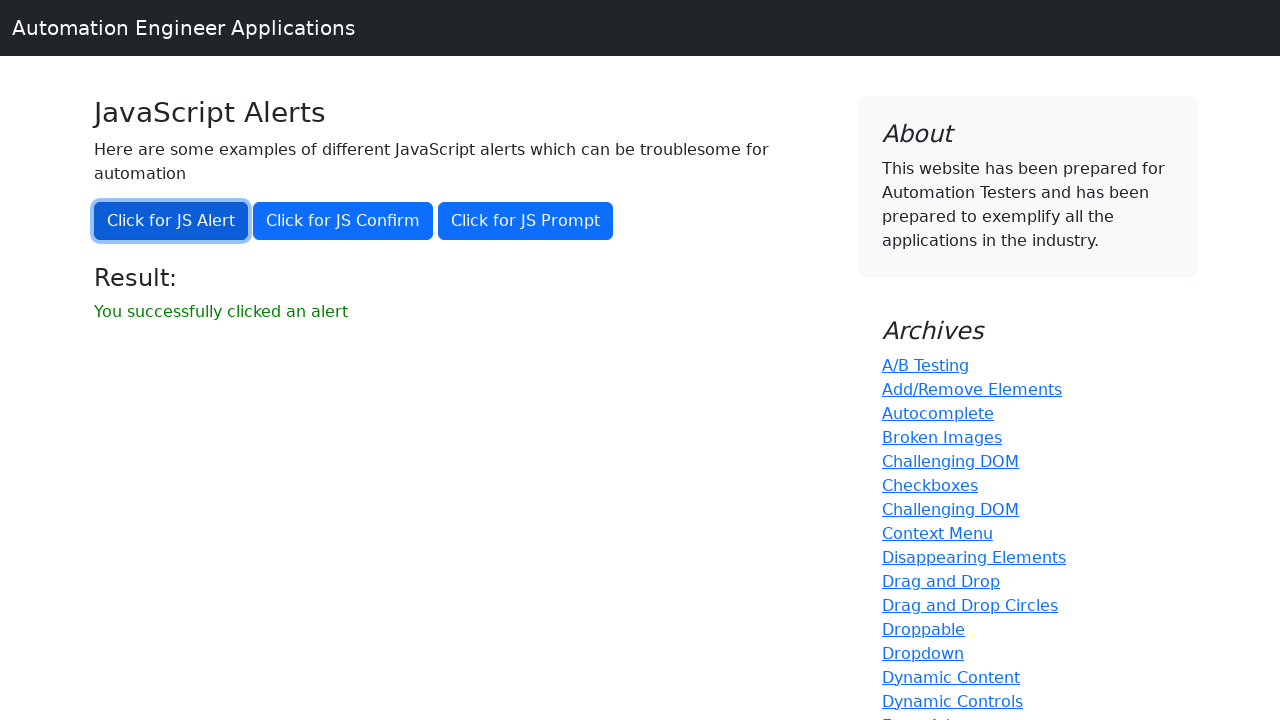

Retrieved result text content
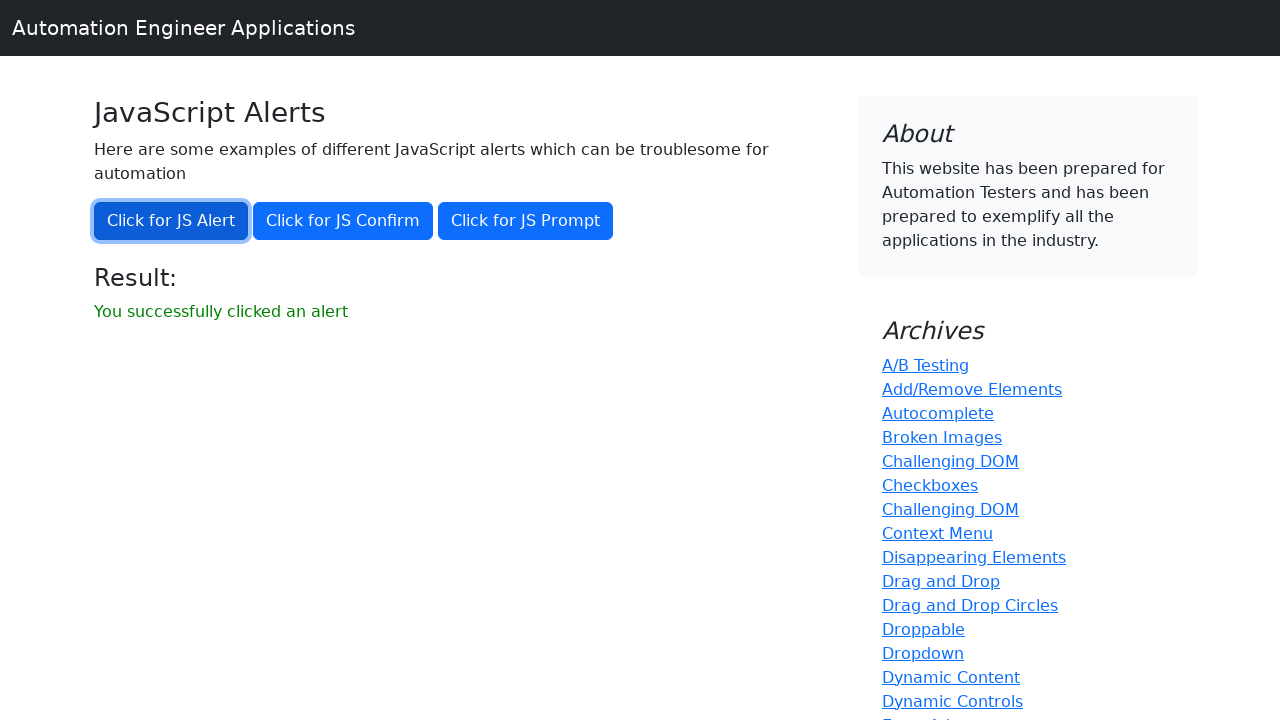

Verified result text equals 'You successfully clicked an alert'
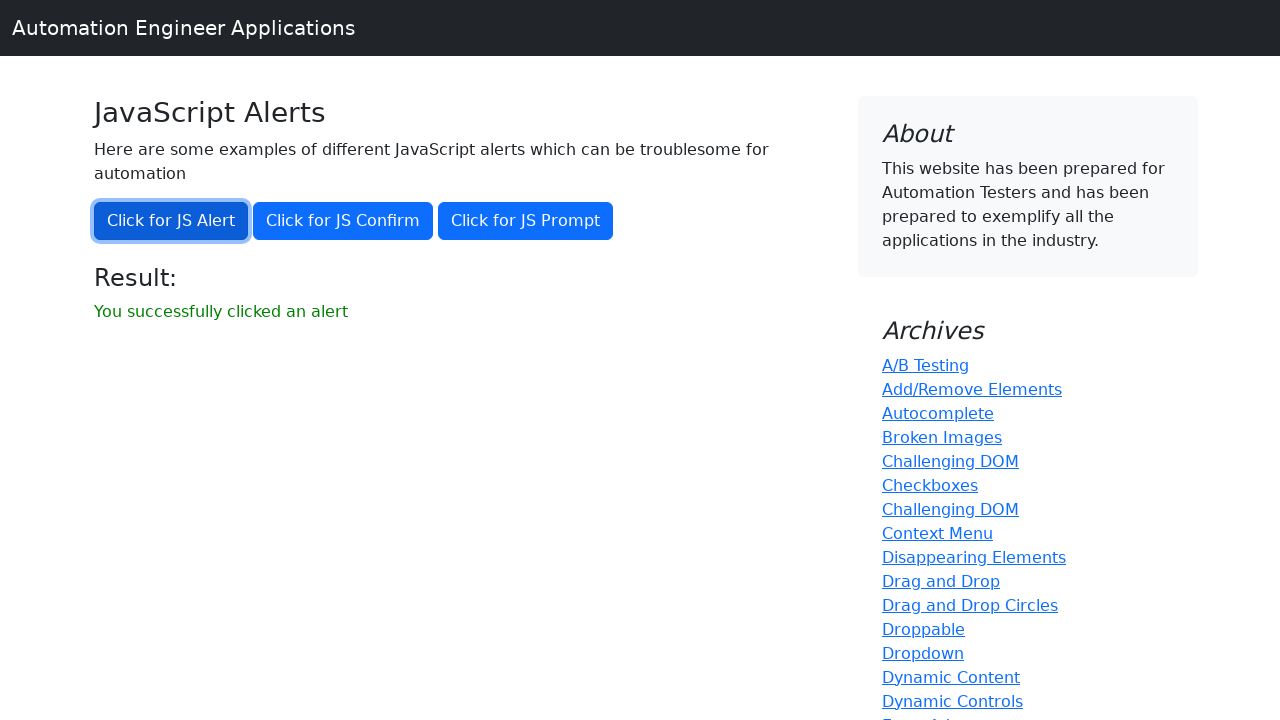

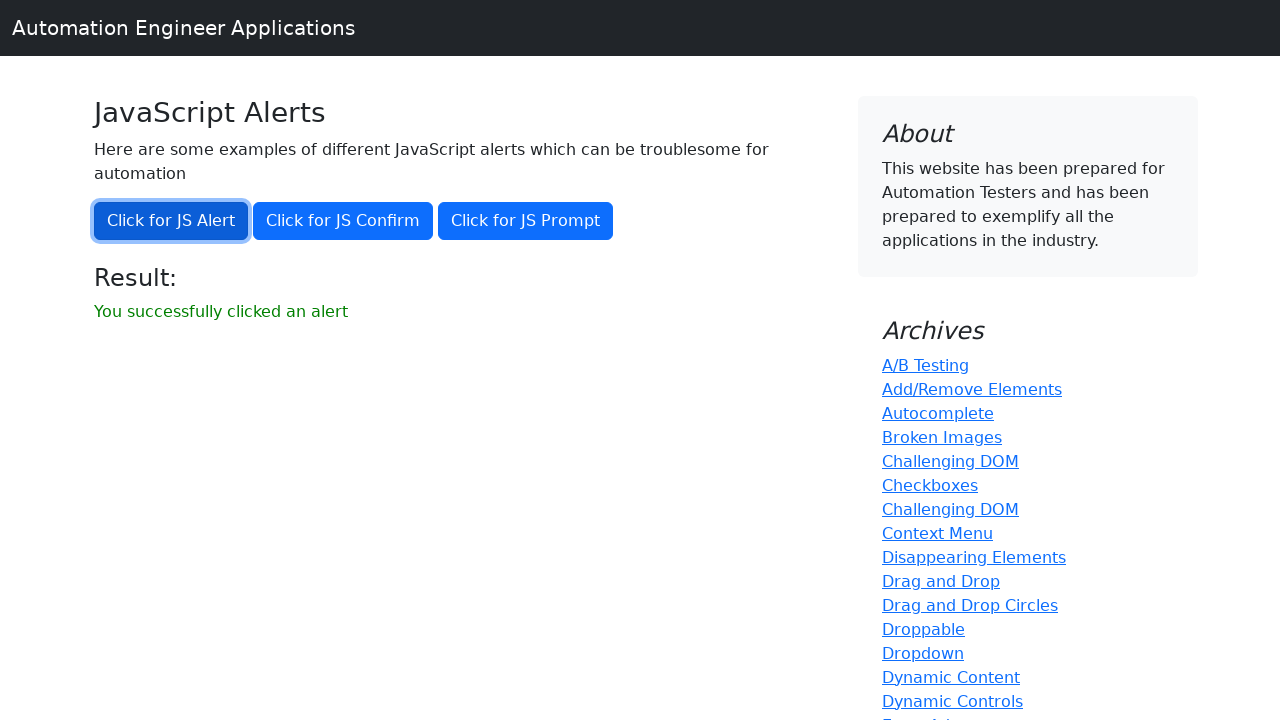